Tests a registration form by filling in first name, last name, and email fields, then submitting the form and verifying the success message.

Starting URL: http://suninjuly.github.io/registration1.html

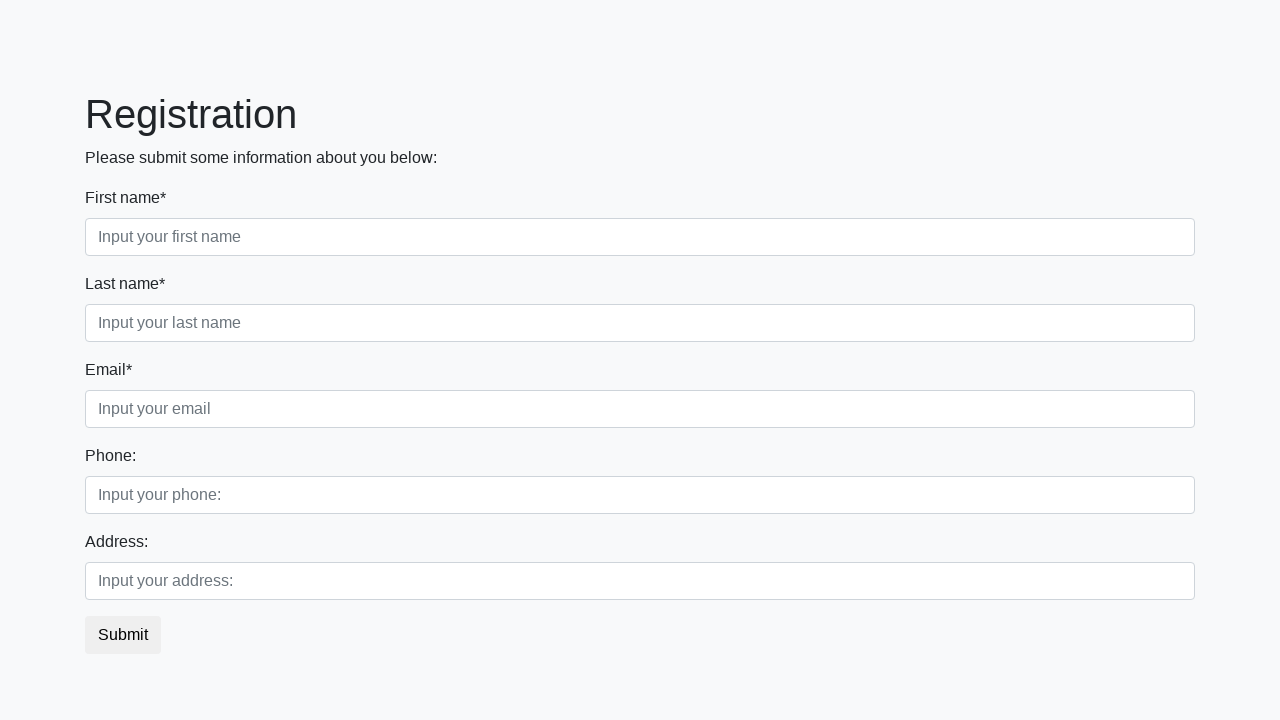

Filled first name field with 'Ivan' on .first_block .first
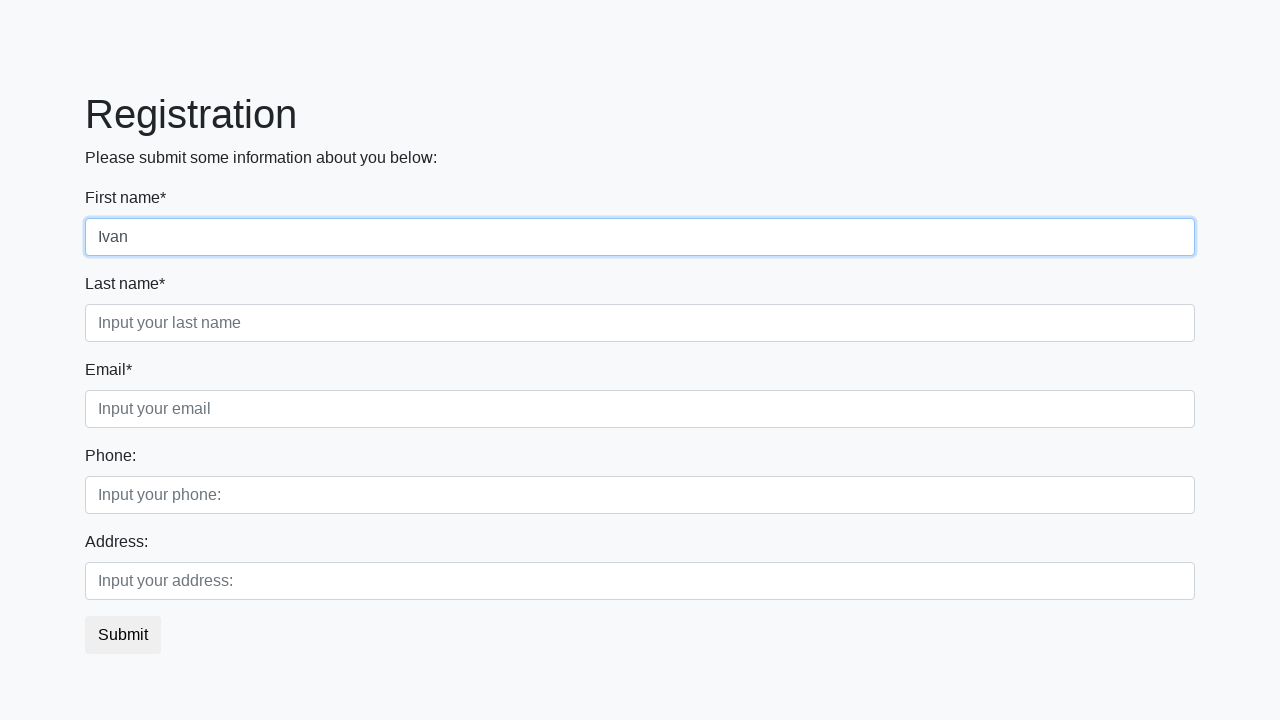

Filled last name field with 'Emelyanov' on .first_block .second
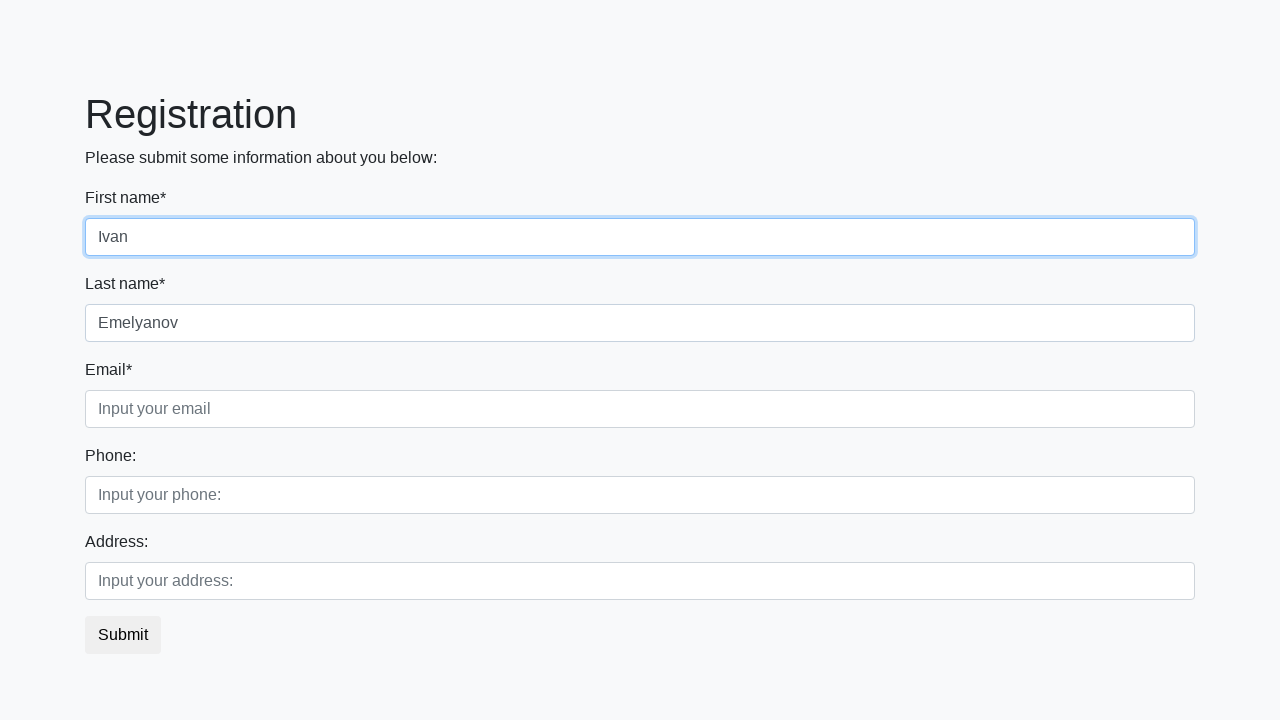

Filled email field with 'q@net.ru' on .first_block .third
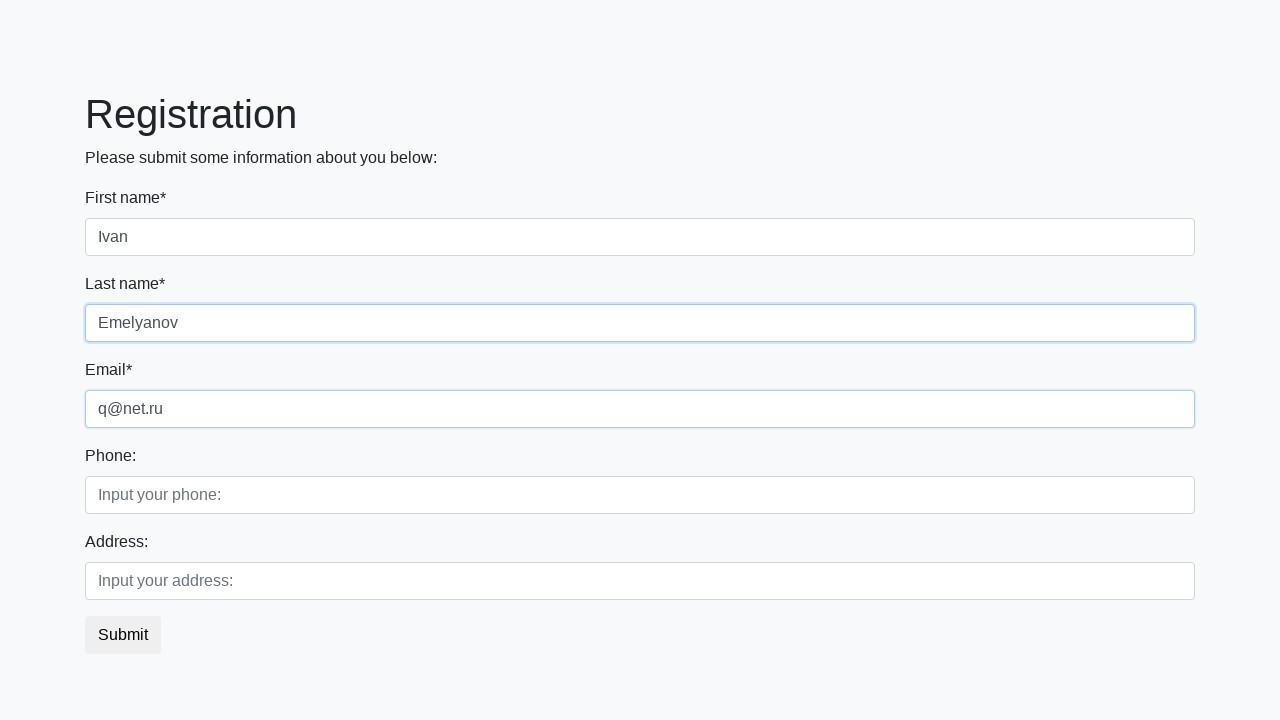

Clicked submit button at (123, 635) on button.btn
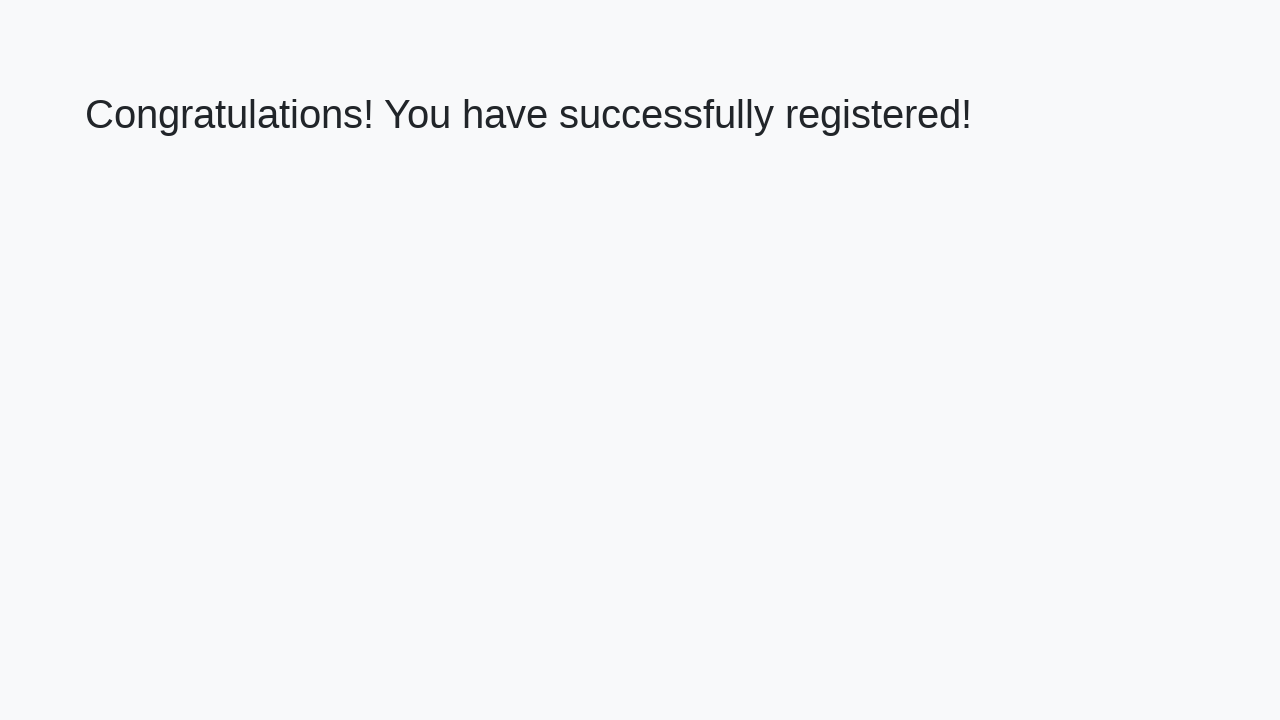

Success message h1 element loaded
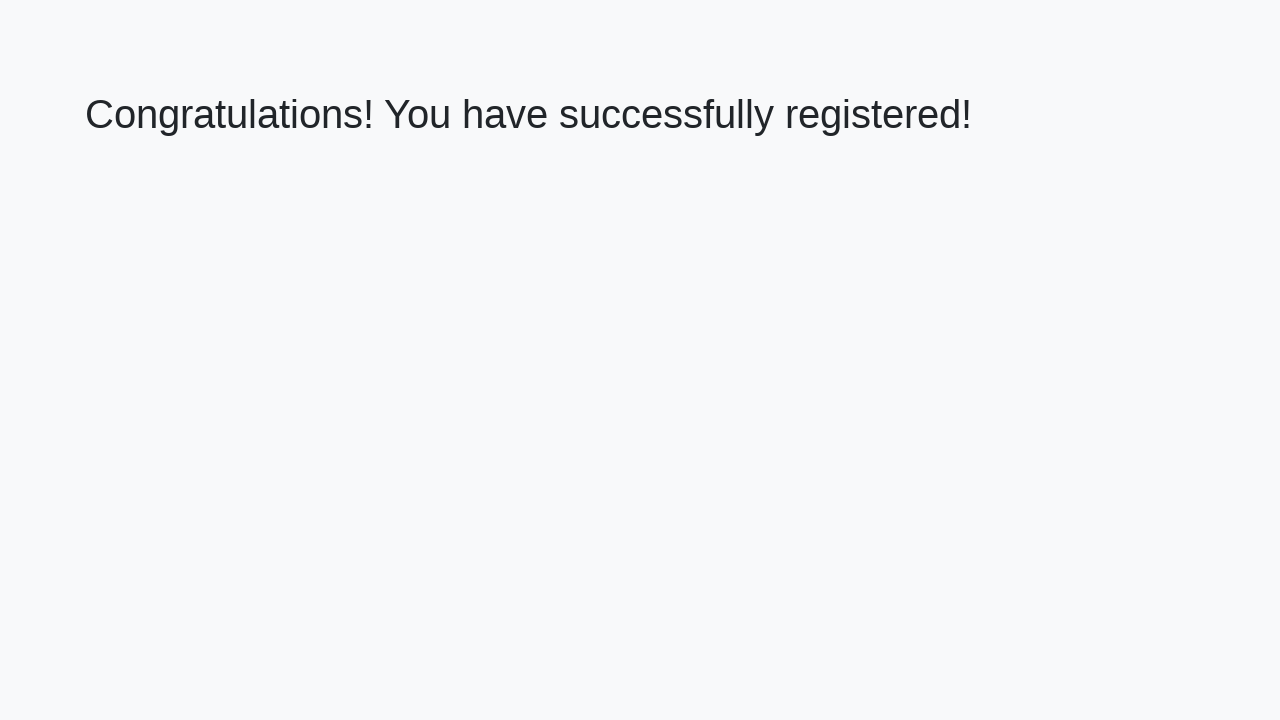

Retrieved success message text: 'Congratulations! You have successfully registered!'
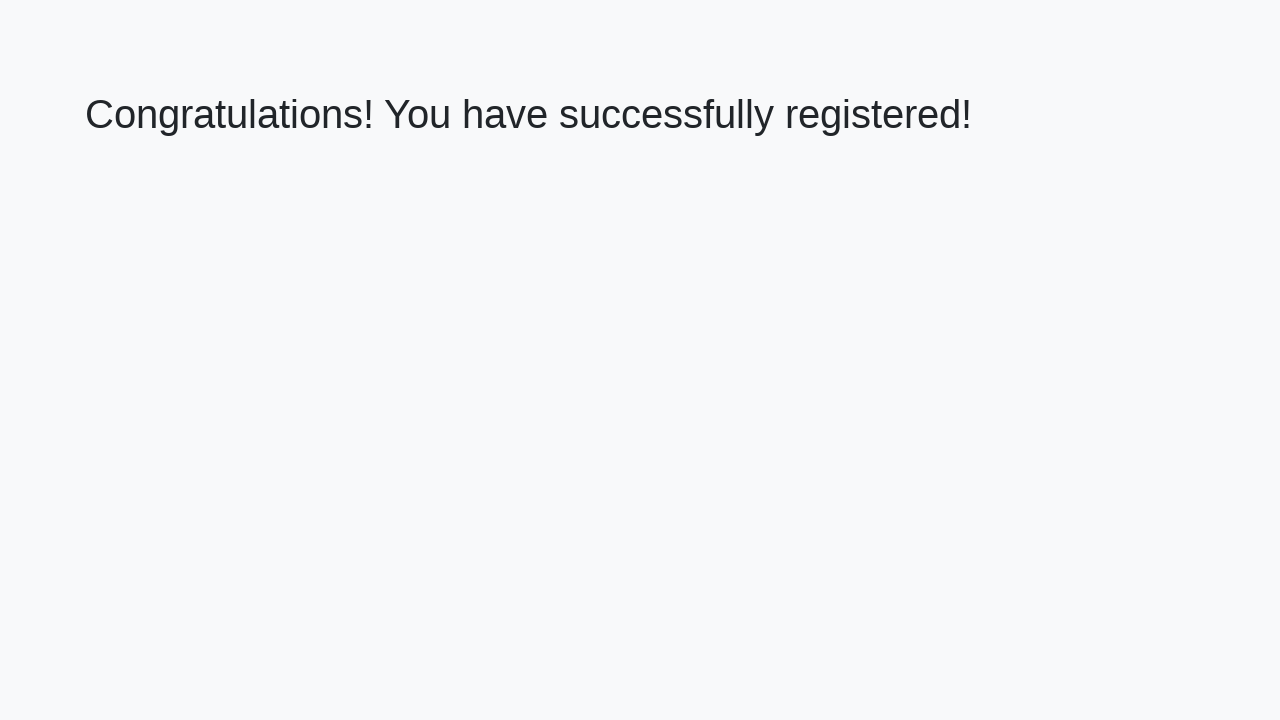

Verified success message matches expected text
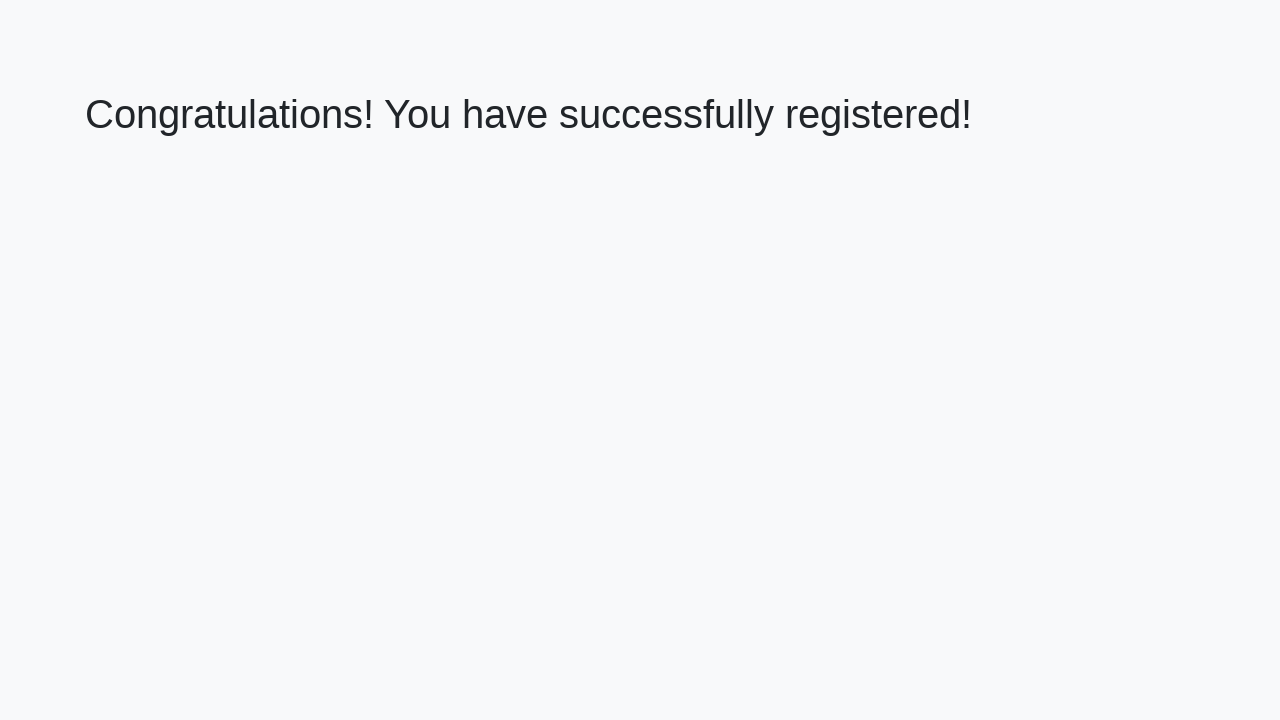

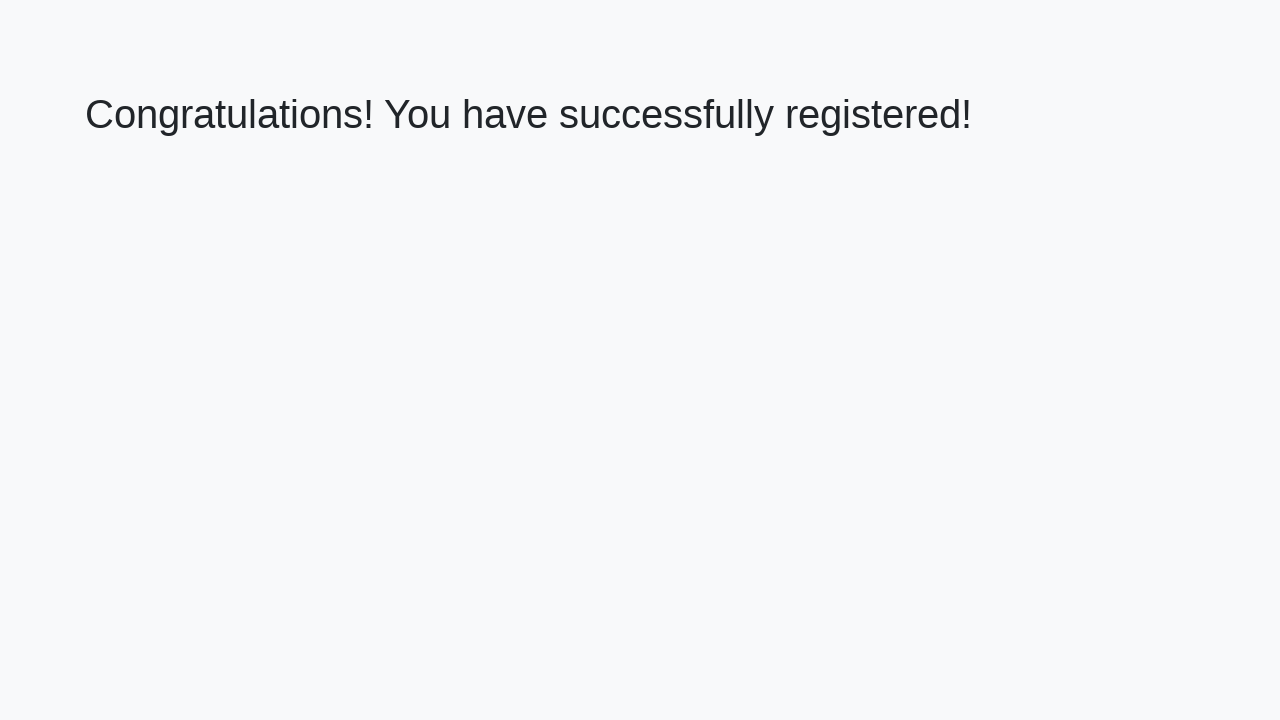